Tests the e-commerce checkout flow by adding an item to cart, proceeding to checkout, filling in billing information (name, email, phone, address), selecting payment method, and completing the order.

Starting URL: https://practice.automationtesting.in/

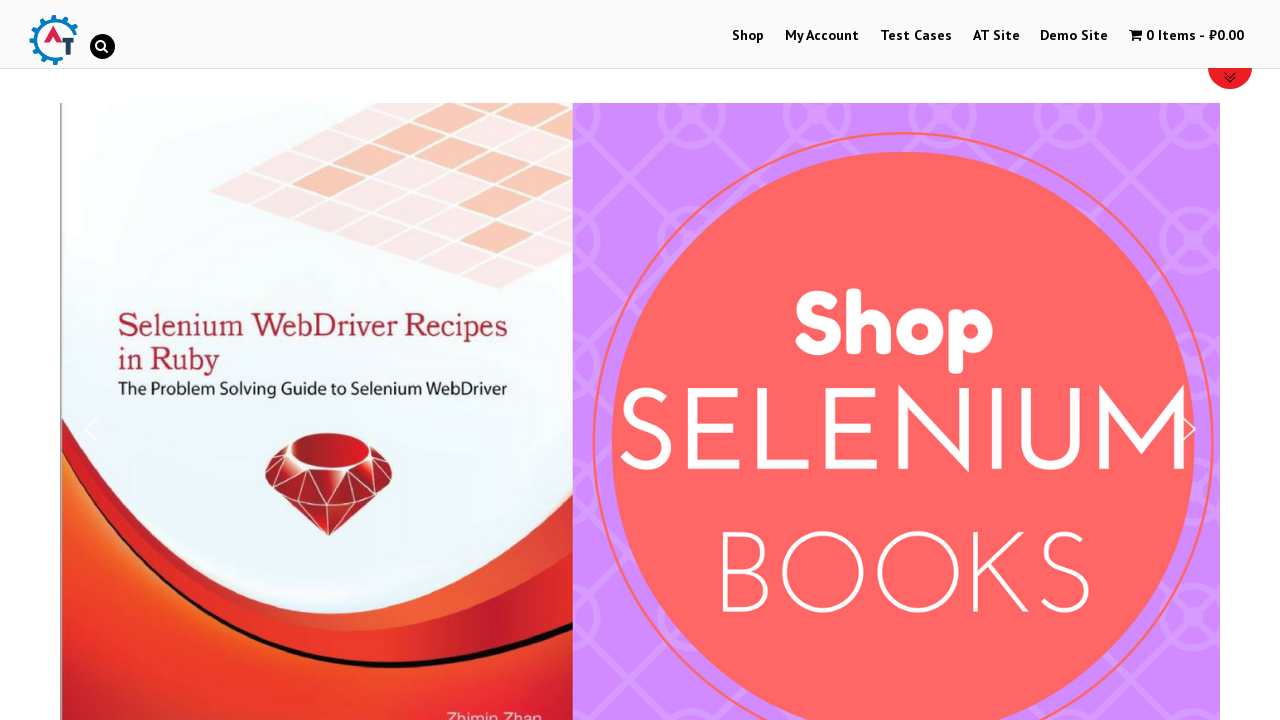

Clicked on Shop link at (748, 36) on text=Shop
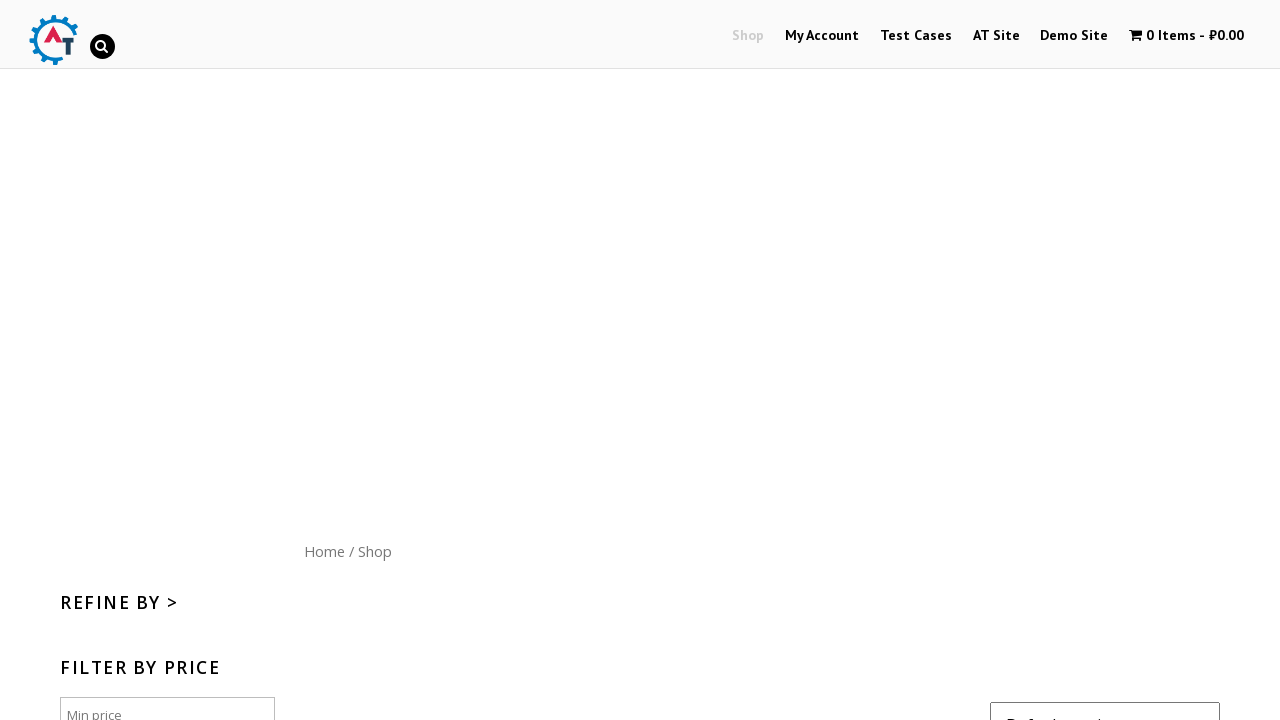

Shop page loaded with product visible
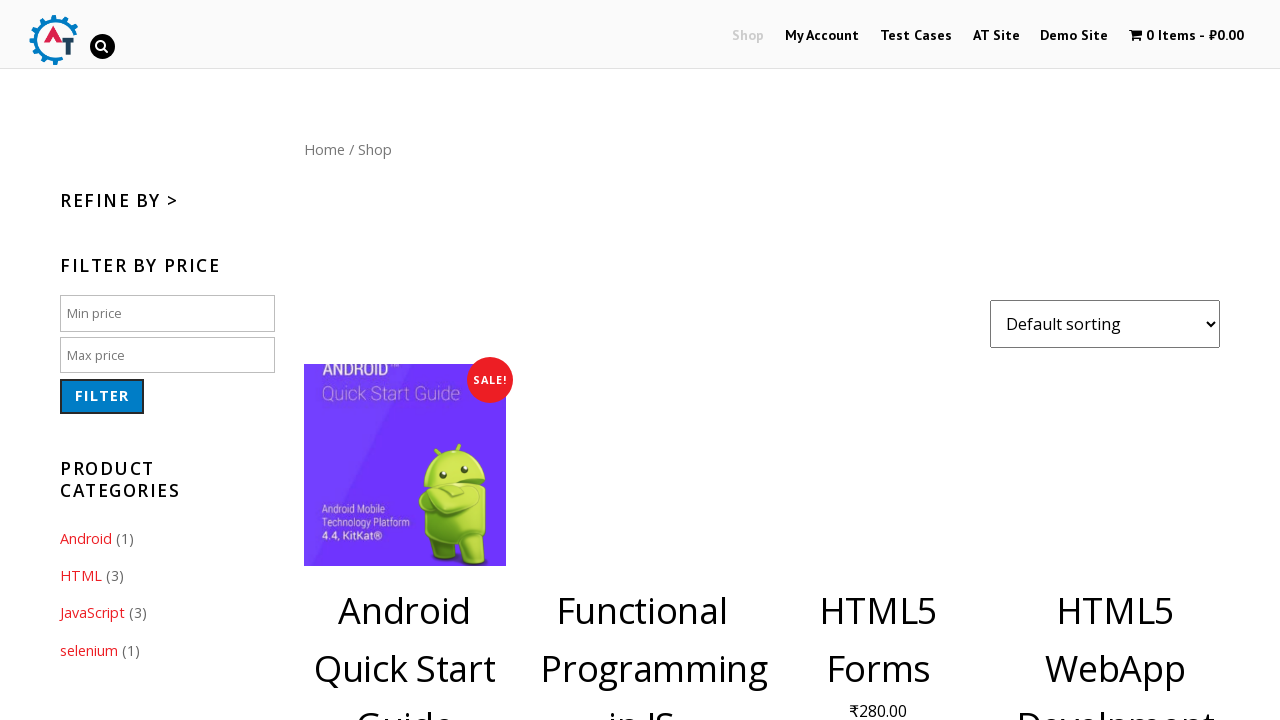

Scrolled down the shop page
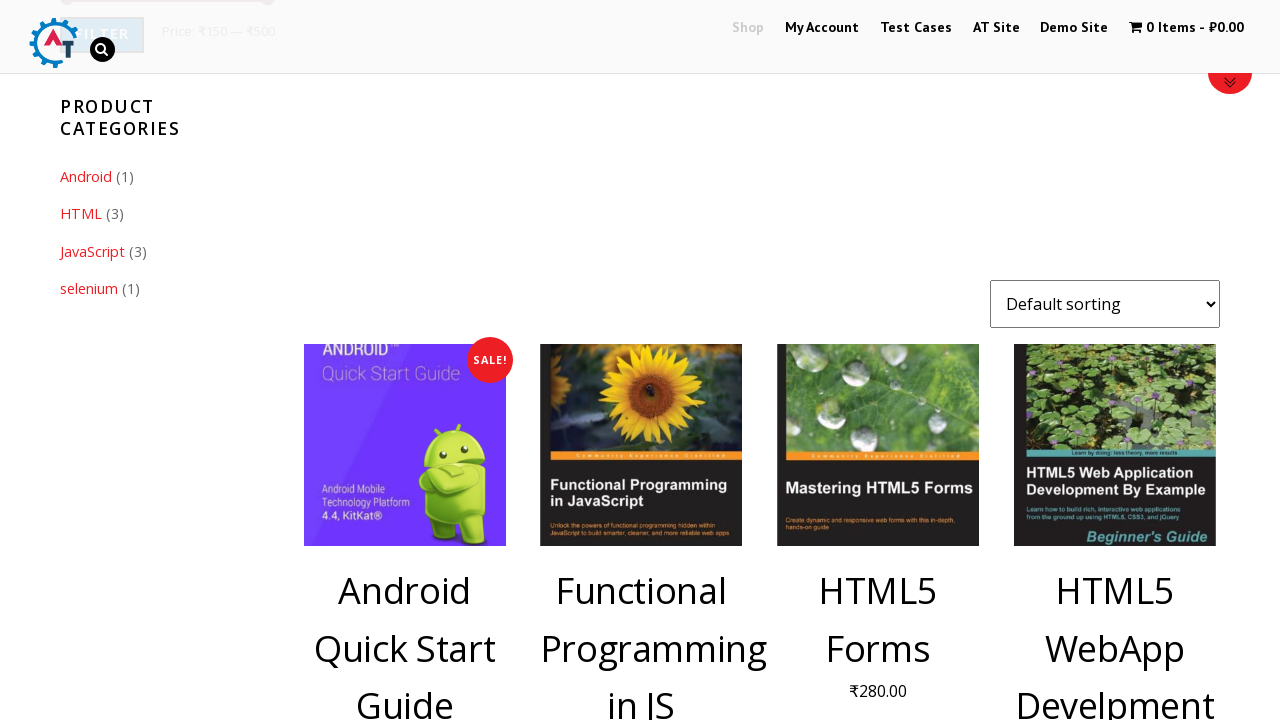

Clicked Add to Cart button for product at (1115, 361) on .post-182 .ajax_add_to_cart
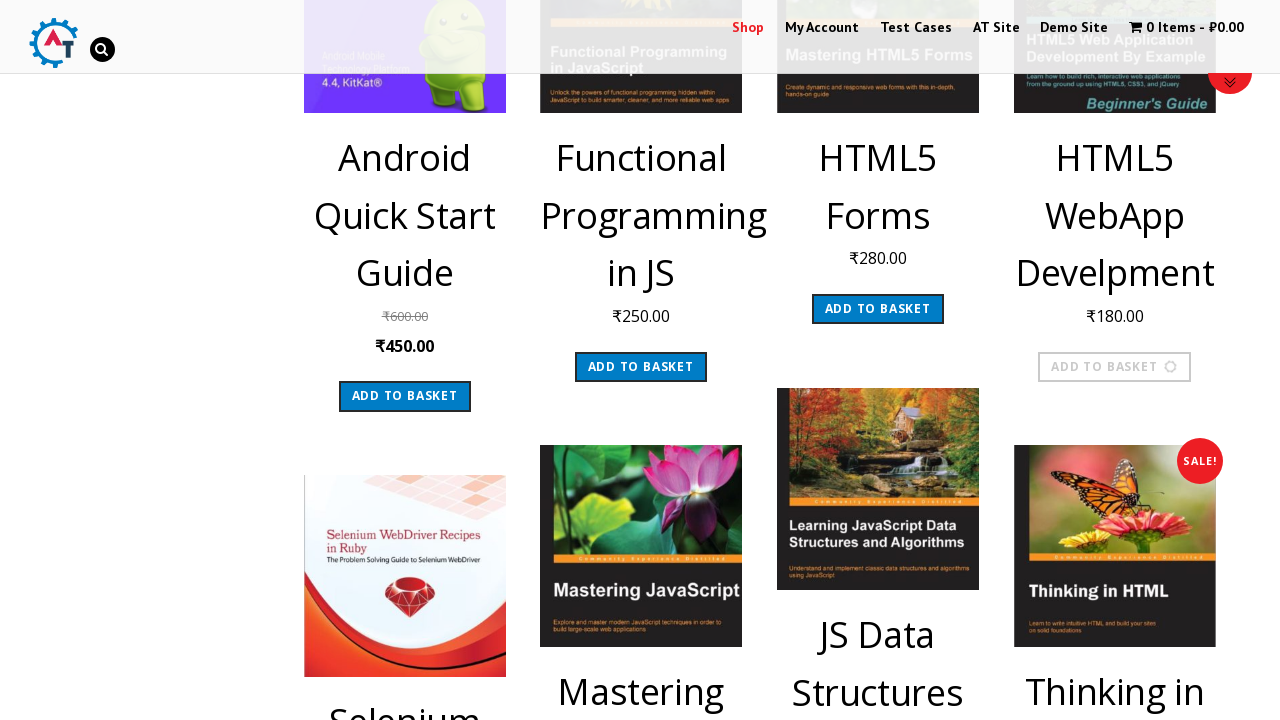

Waited for cart to update
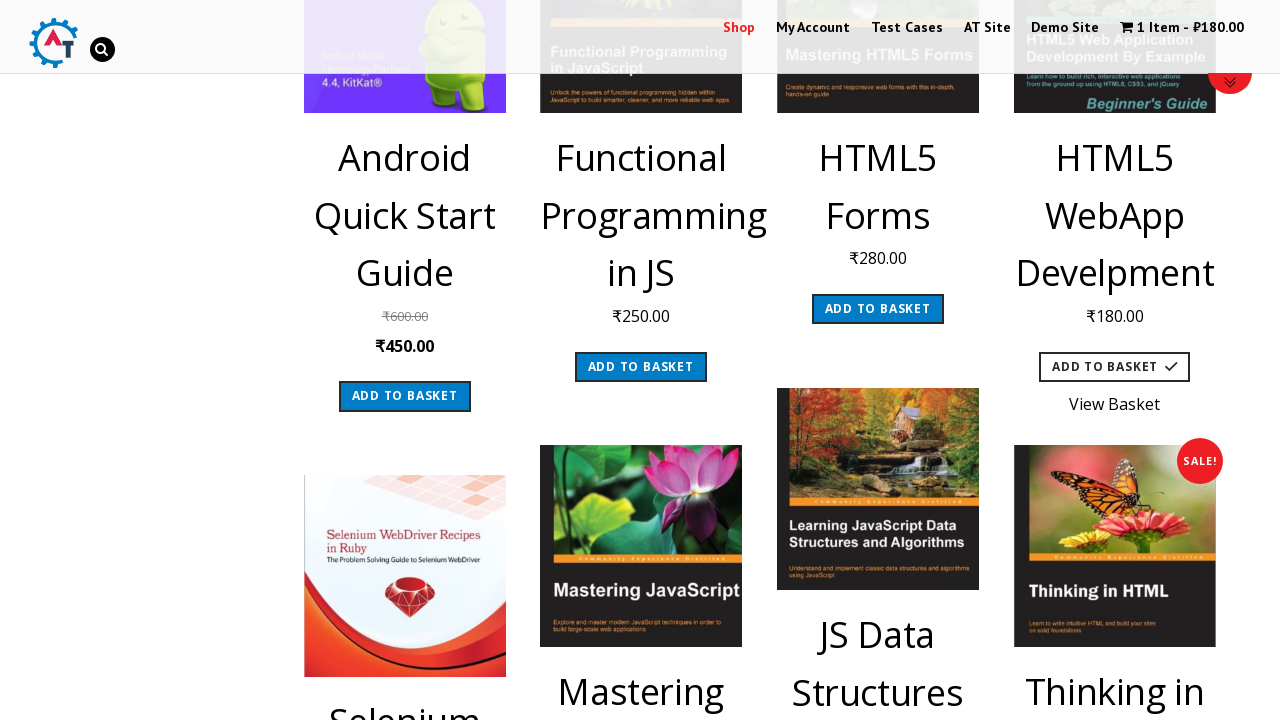

Clicked on cart icon to view cart at (1182, 28) on .wpmenucart-contents
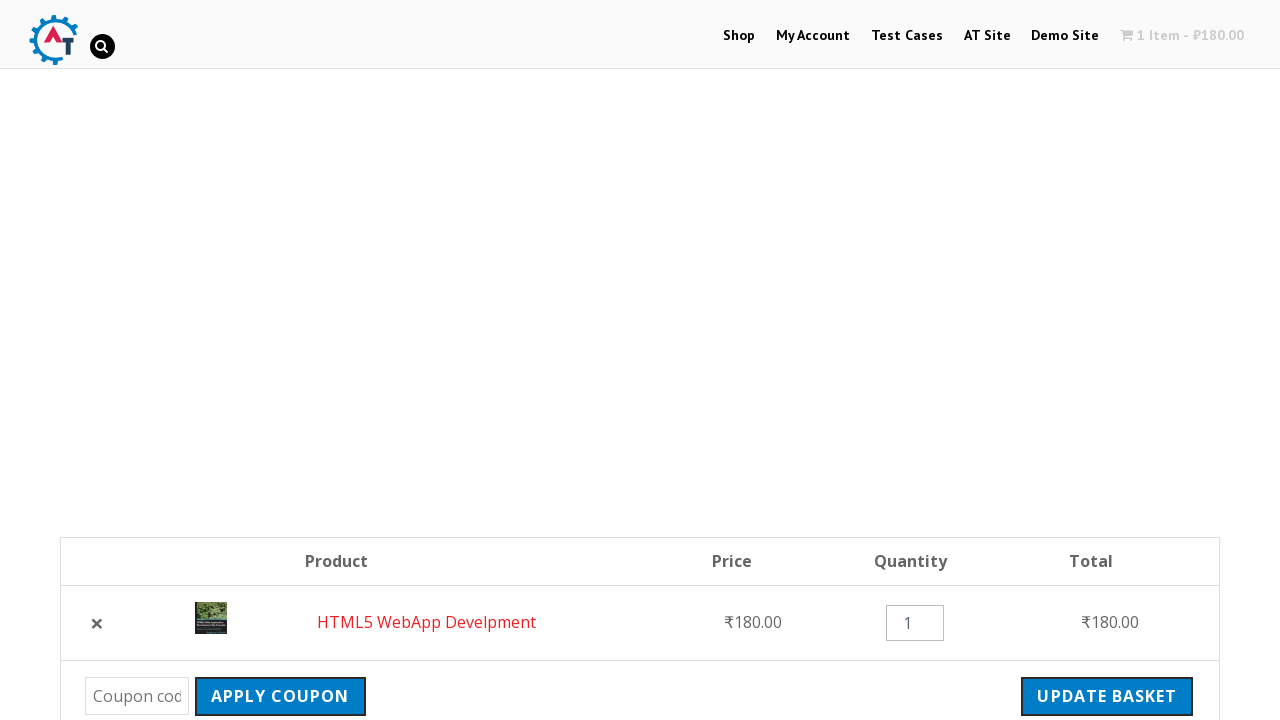

Checkout button appeared
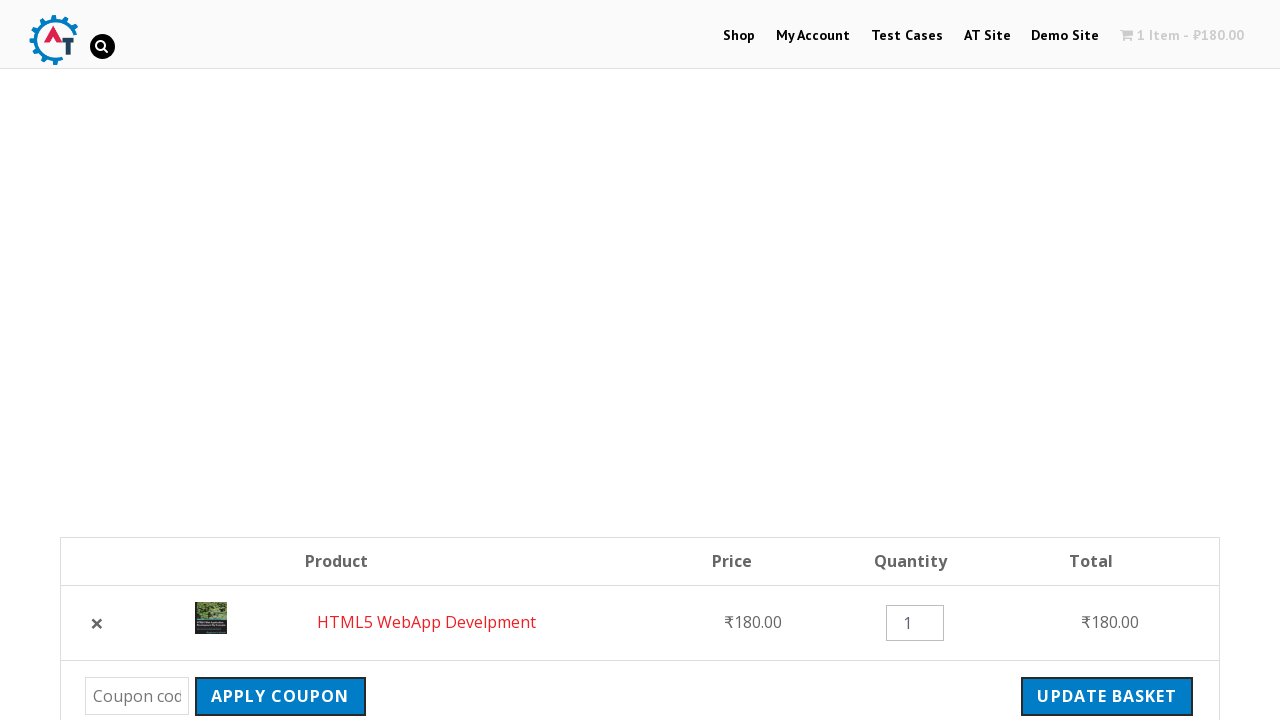

Clicked Proceed to Checkout button at (1098, 360) on .wc-forward
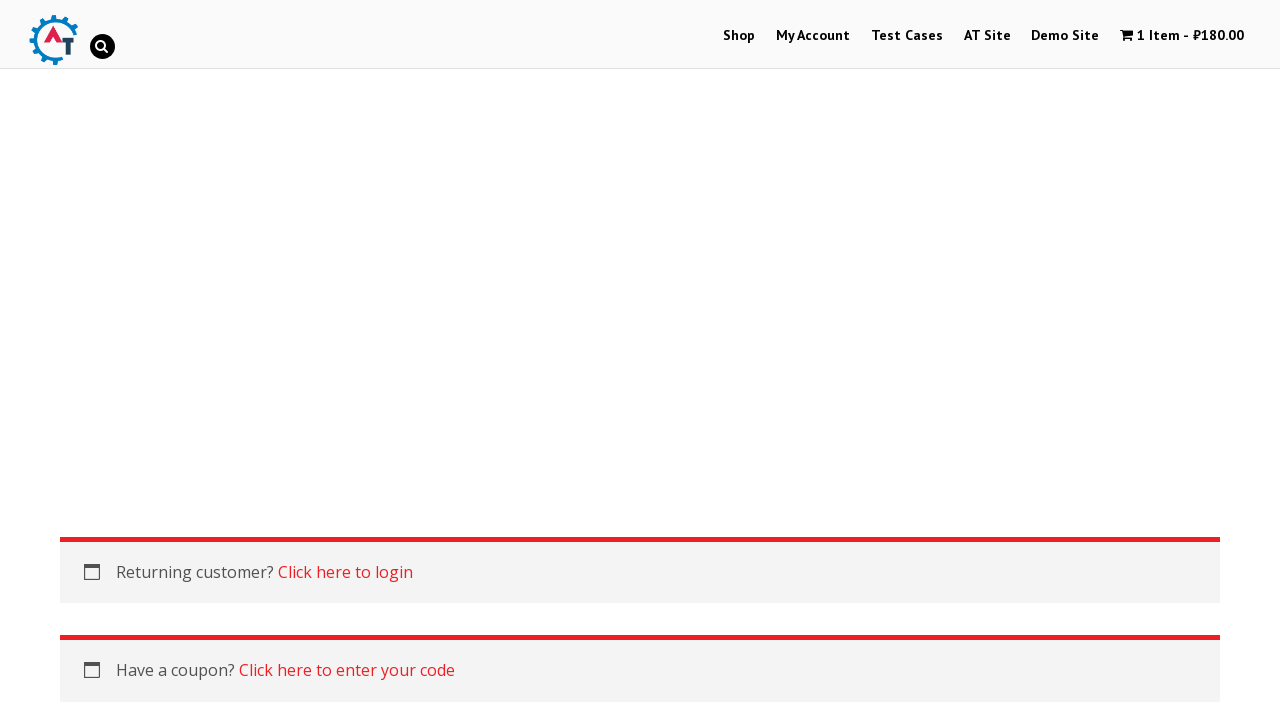

Checkout form loaded with billing fields visible
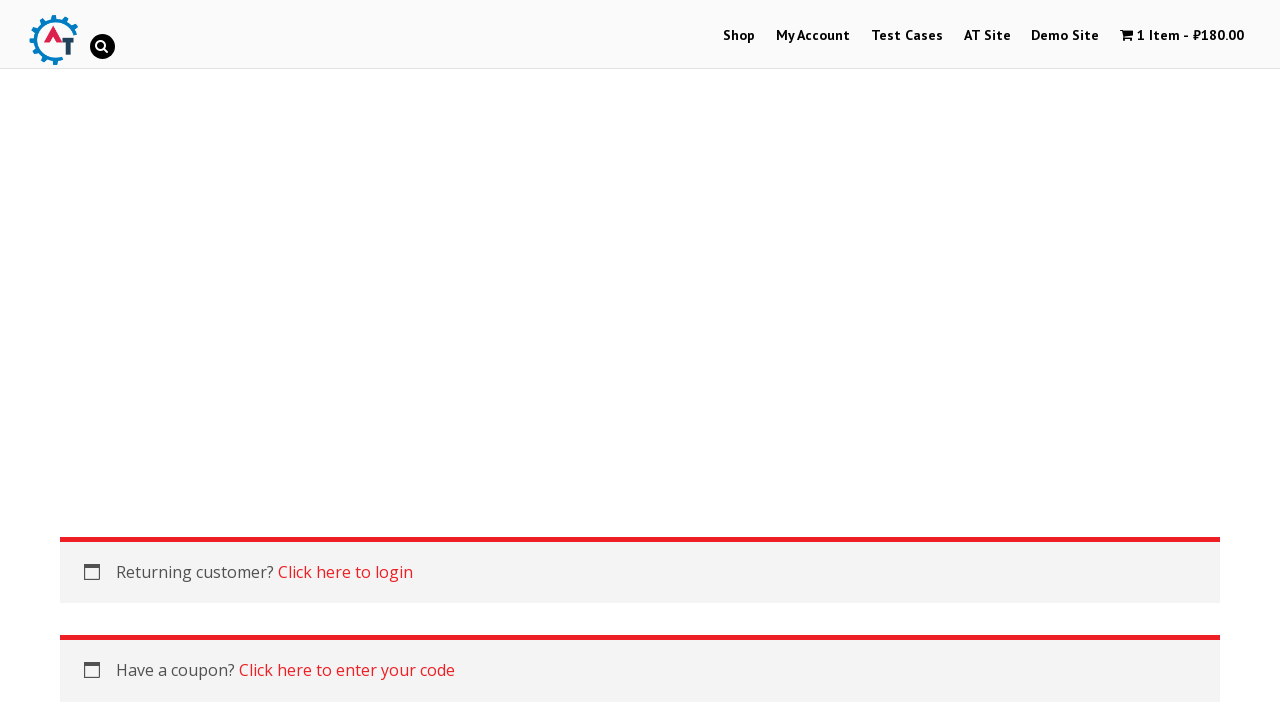

Filled billing first name field with 'Marcus' on #billing_first_name
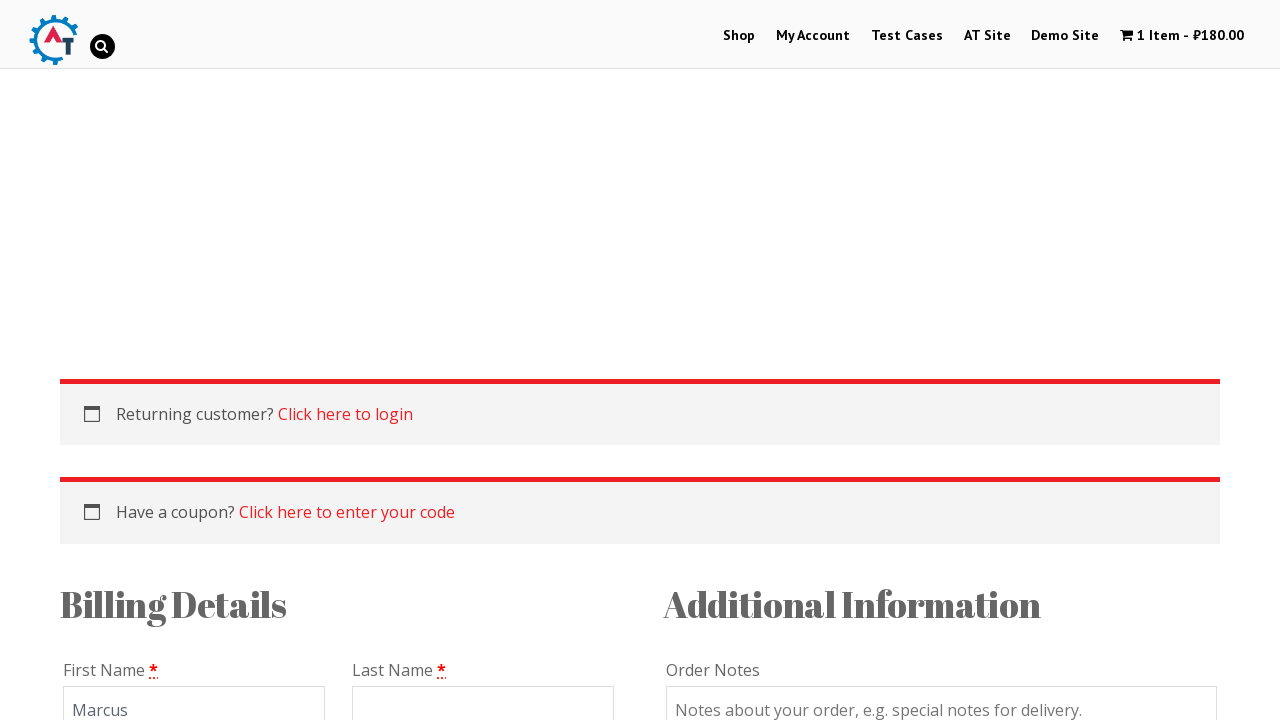

Filled billing last name field with 'Thompson' on #billing_last_name
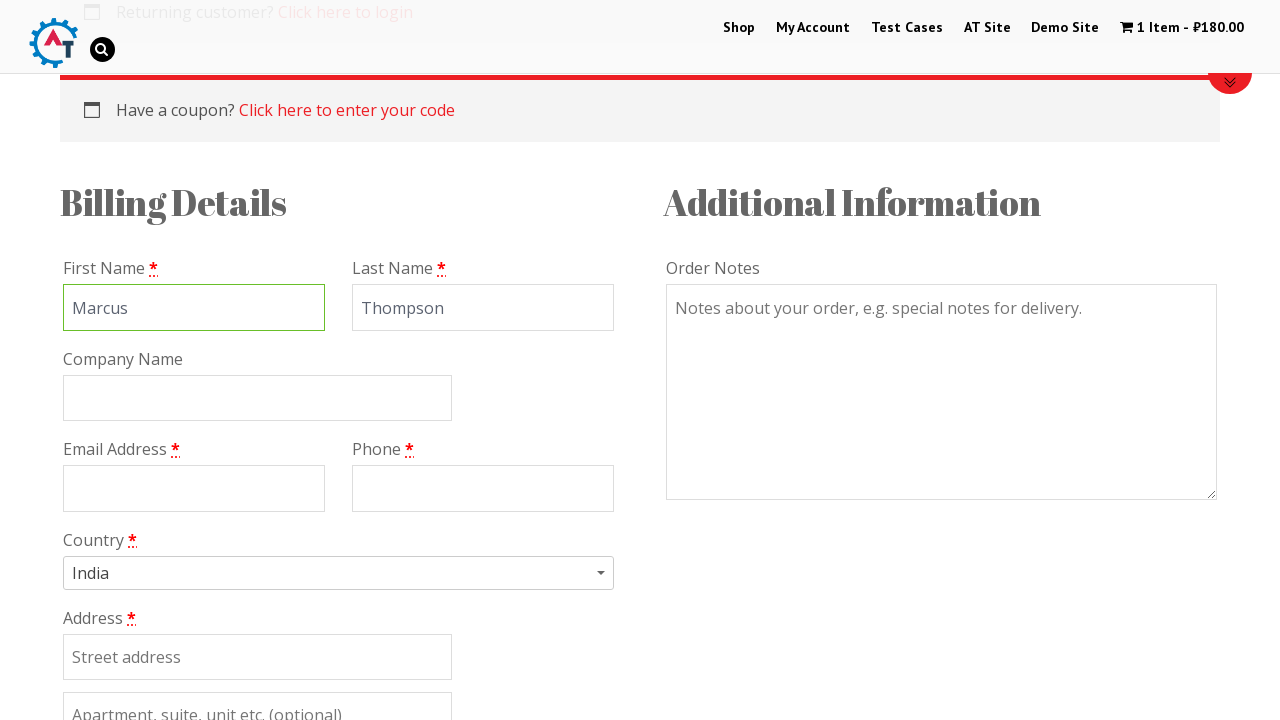

Filled billing email field with 'marcus.thompson@testmail.com' on #billing_email
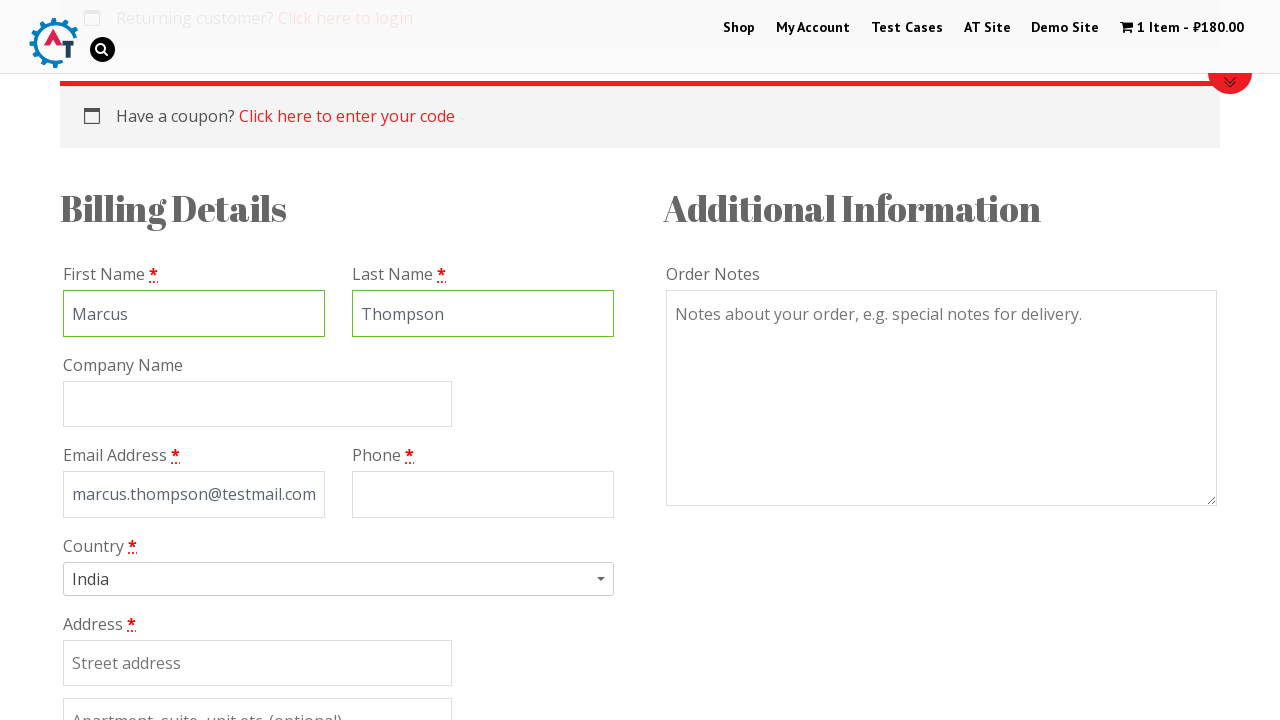

Filled billing phone field with '+15551234567' on #billing_phone
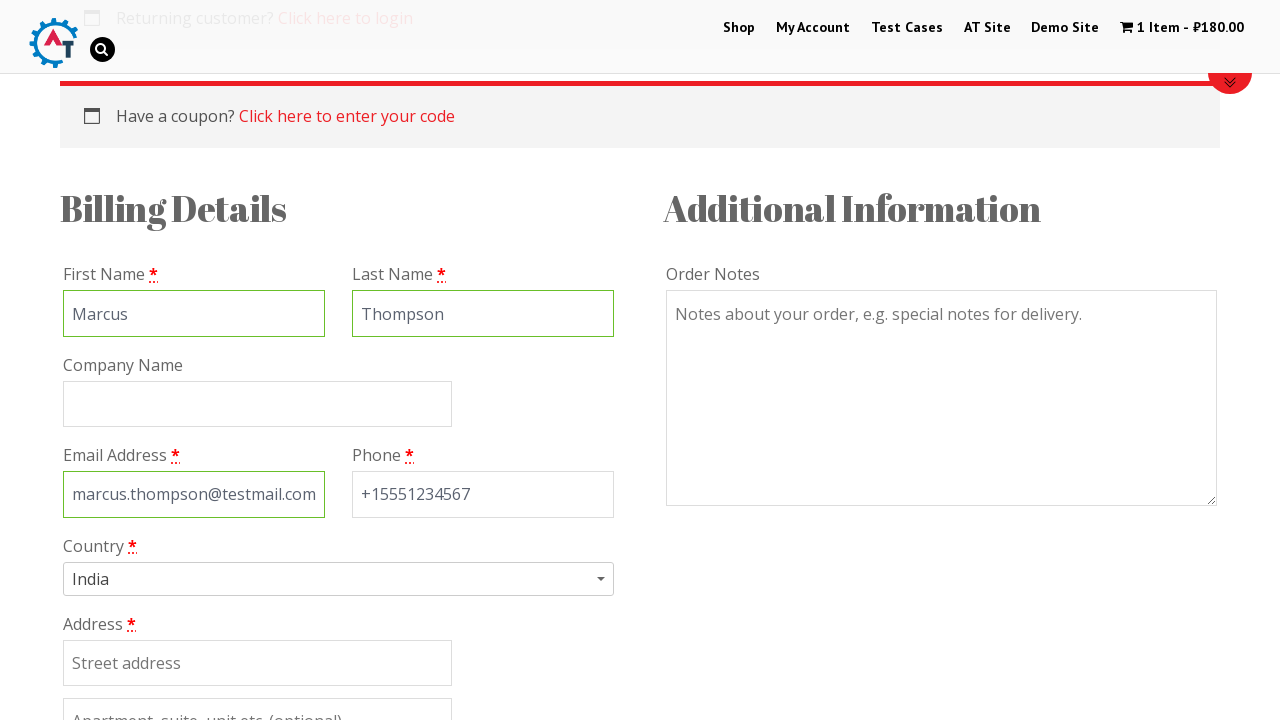

Clicked on country dropdown at (338, 579) on #s2id_billing_country
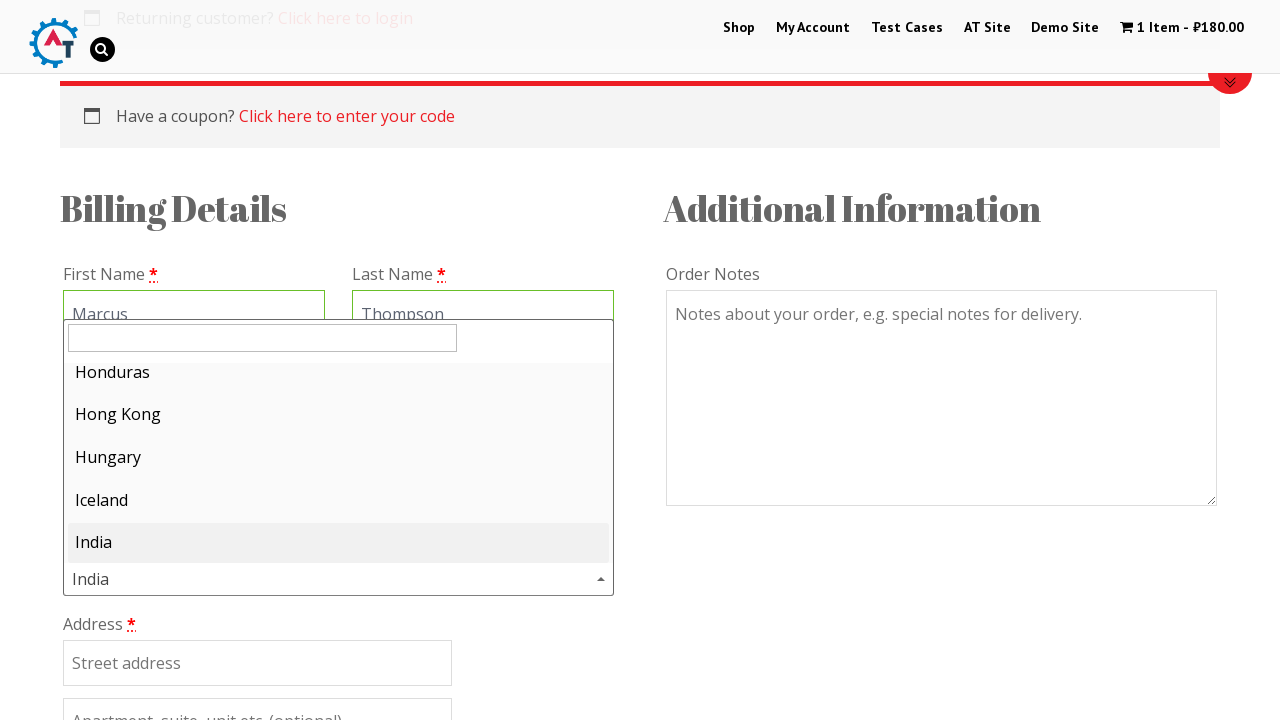

Waited for country dropdown to open
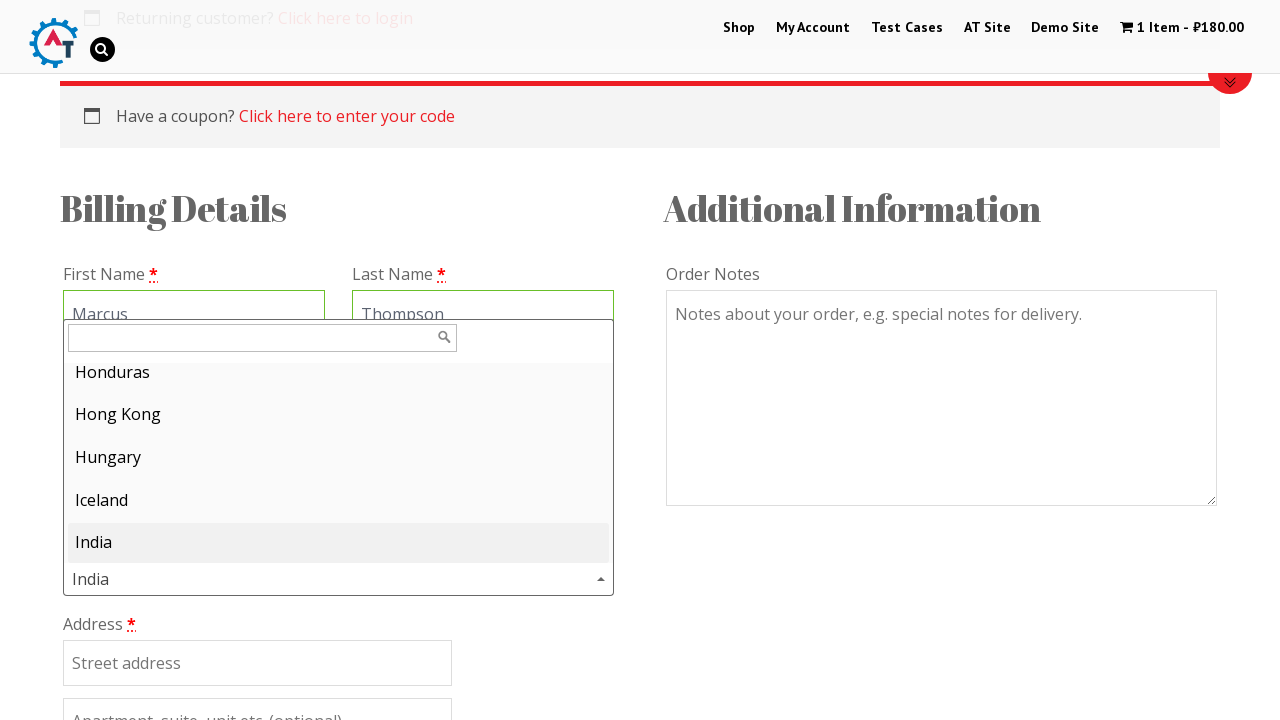

Typed 'Ivory Coast' in country search field on #s2id_autogen1_search
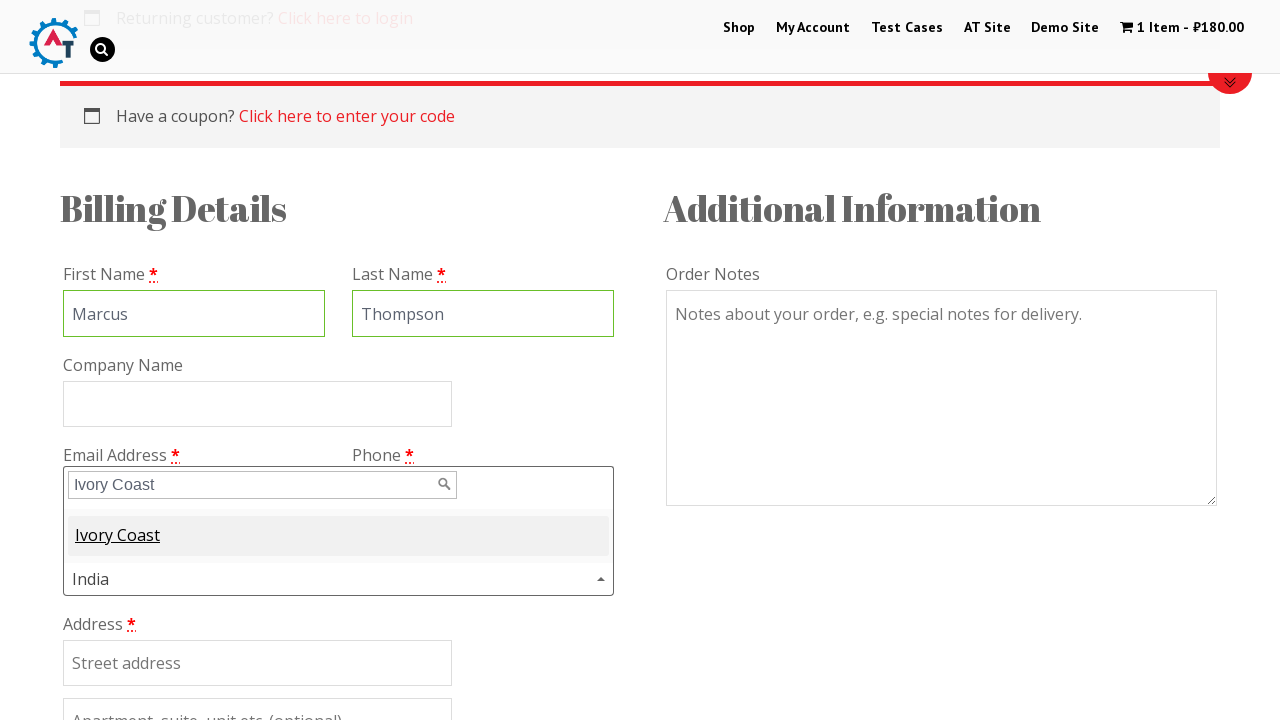

Waited for country search results
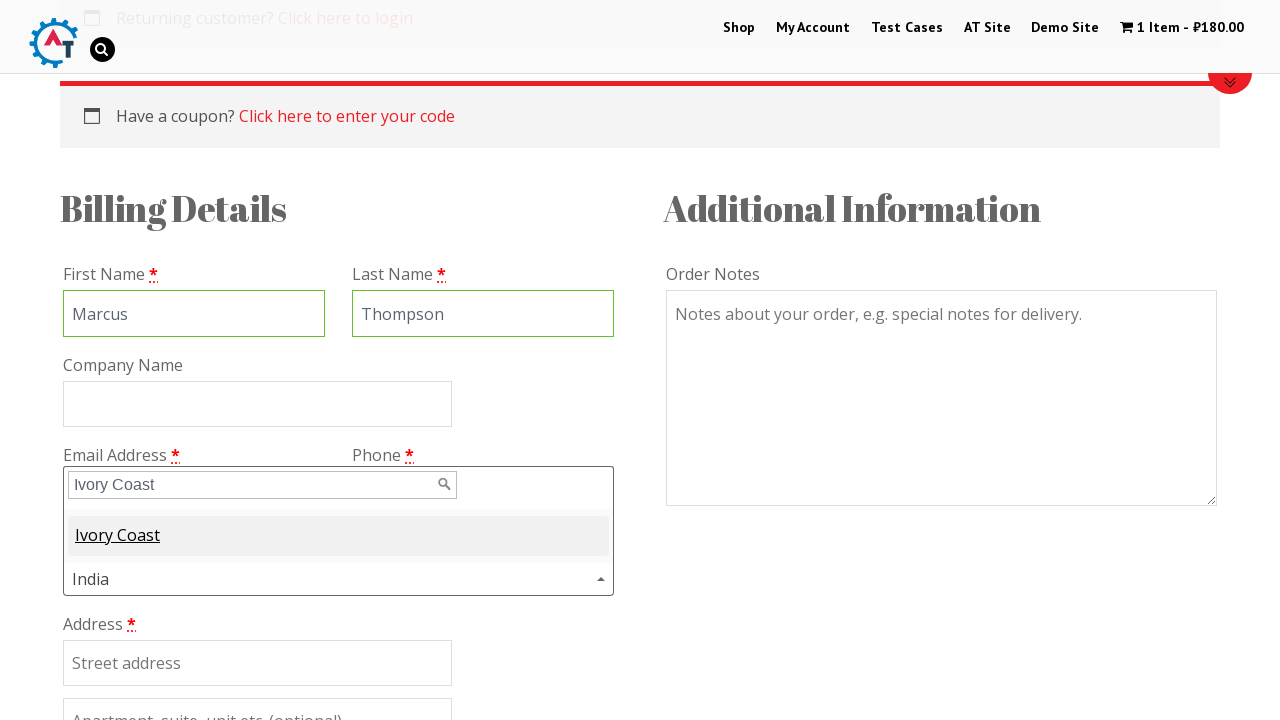

Selected 'Ivory Coast' from dropdown results at (338, 536) on .select2-result-label
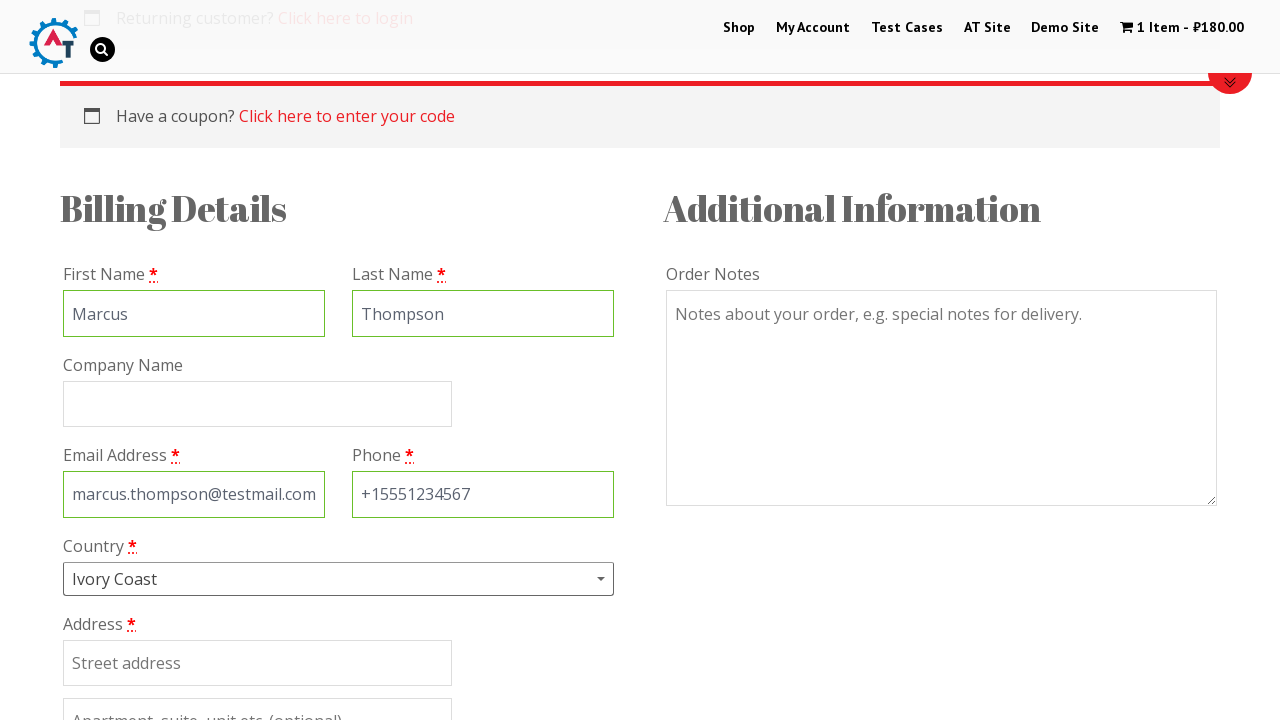

Filled street address field with '742 Evergreen Terrace' on #billing_address_1
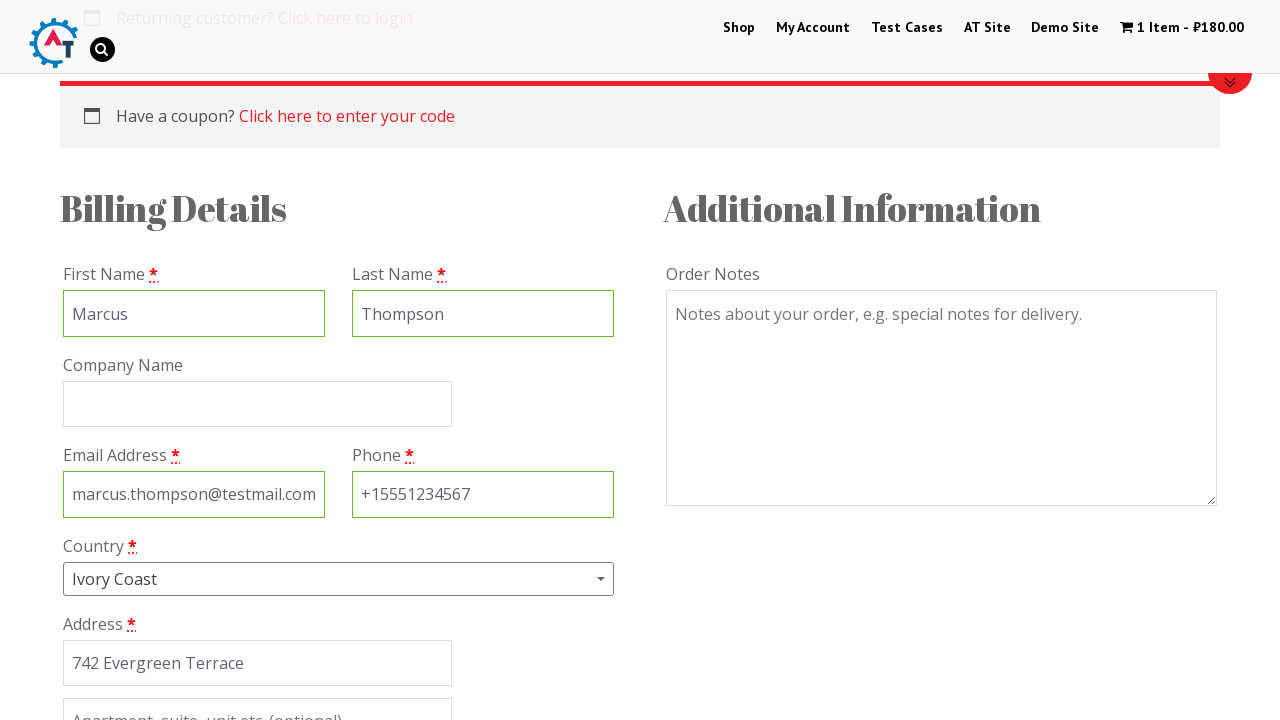

Filled city field with 'Springfield' on #billing_city
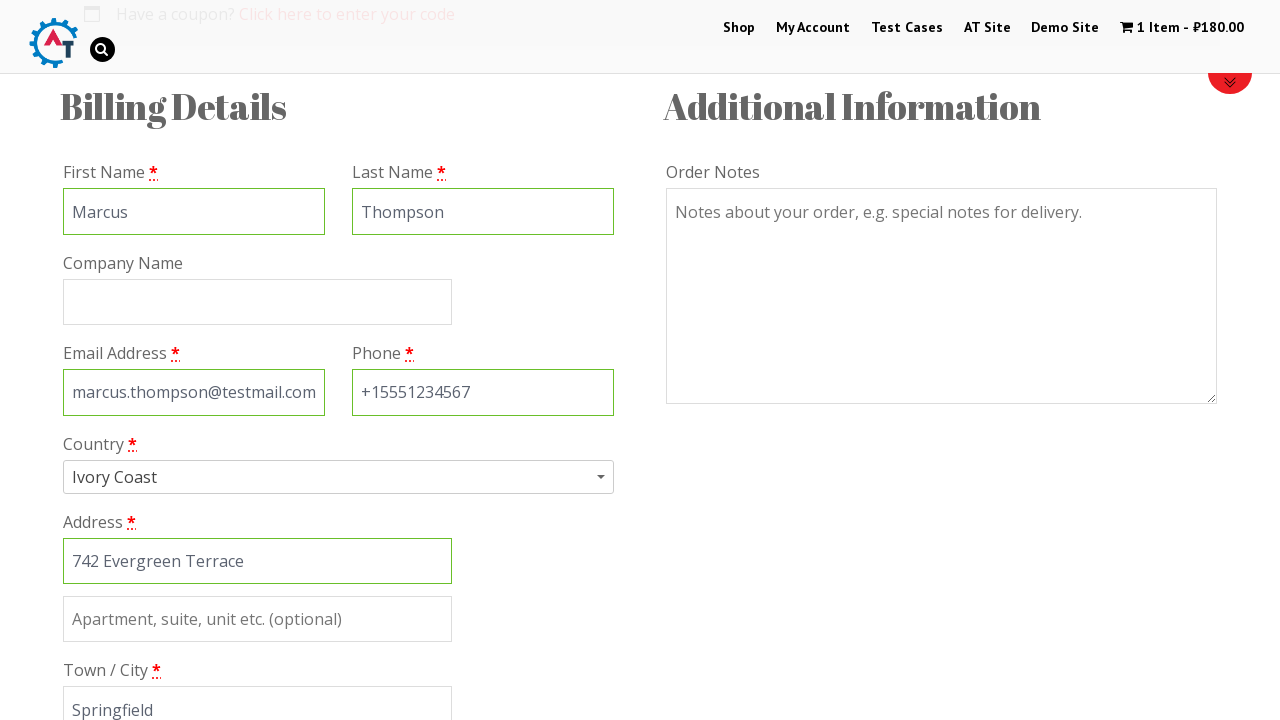

Filled state field with 'Illinois' on #billing_state
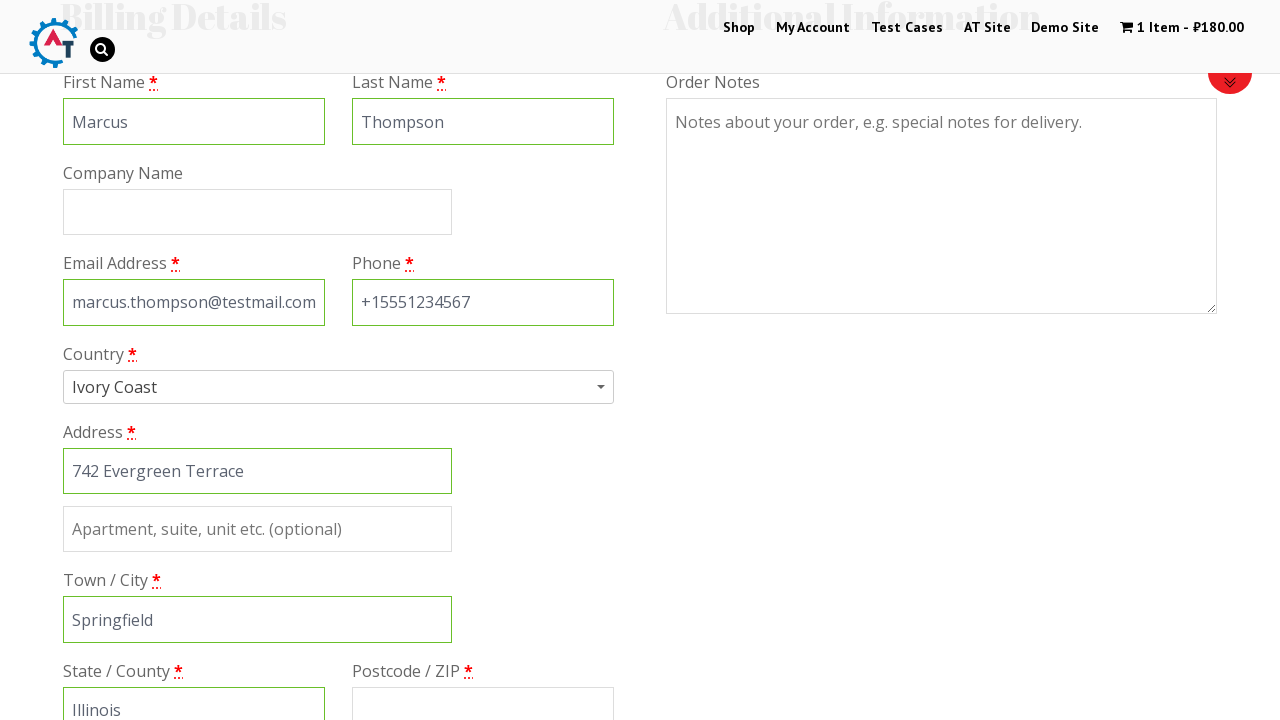

Filled postcode field with '62701' on #billing_postcode
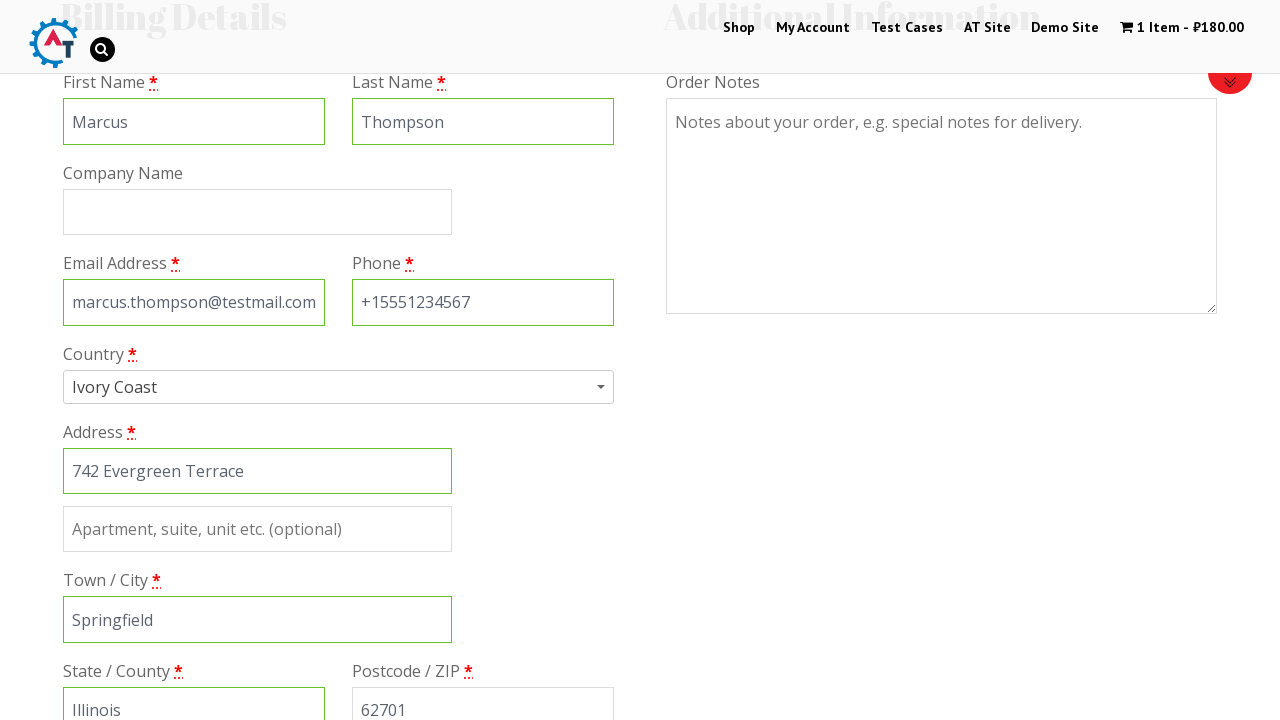

Scrolled down to payment method section
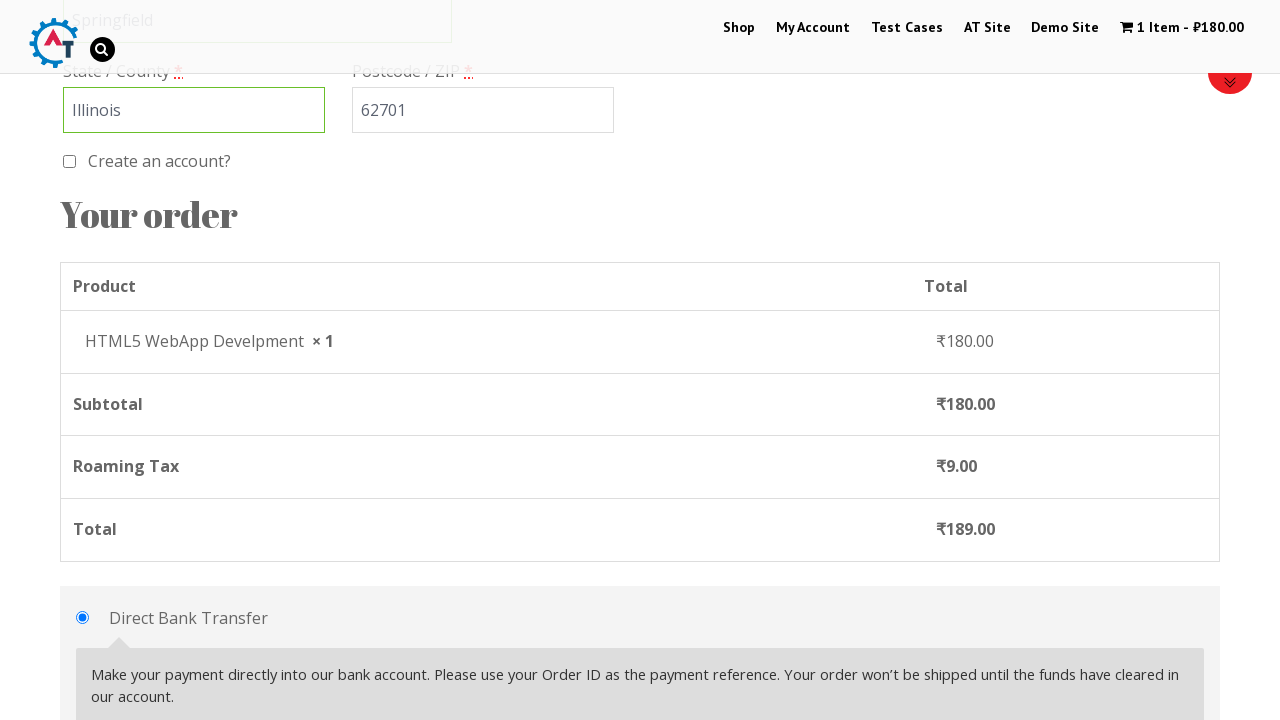

Waited for payment methods to load
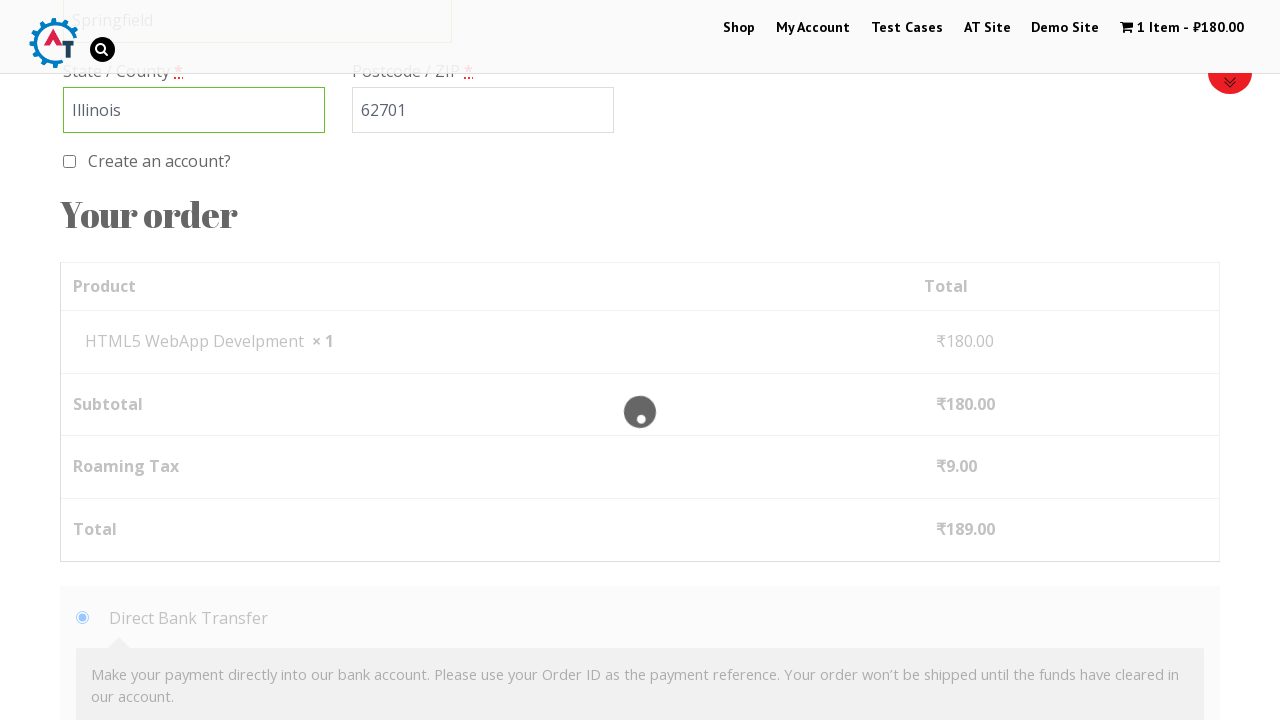

Selected check payment method at (82, 360) on #payment_method_cheque
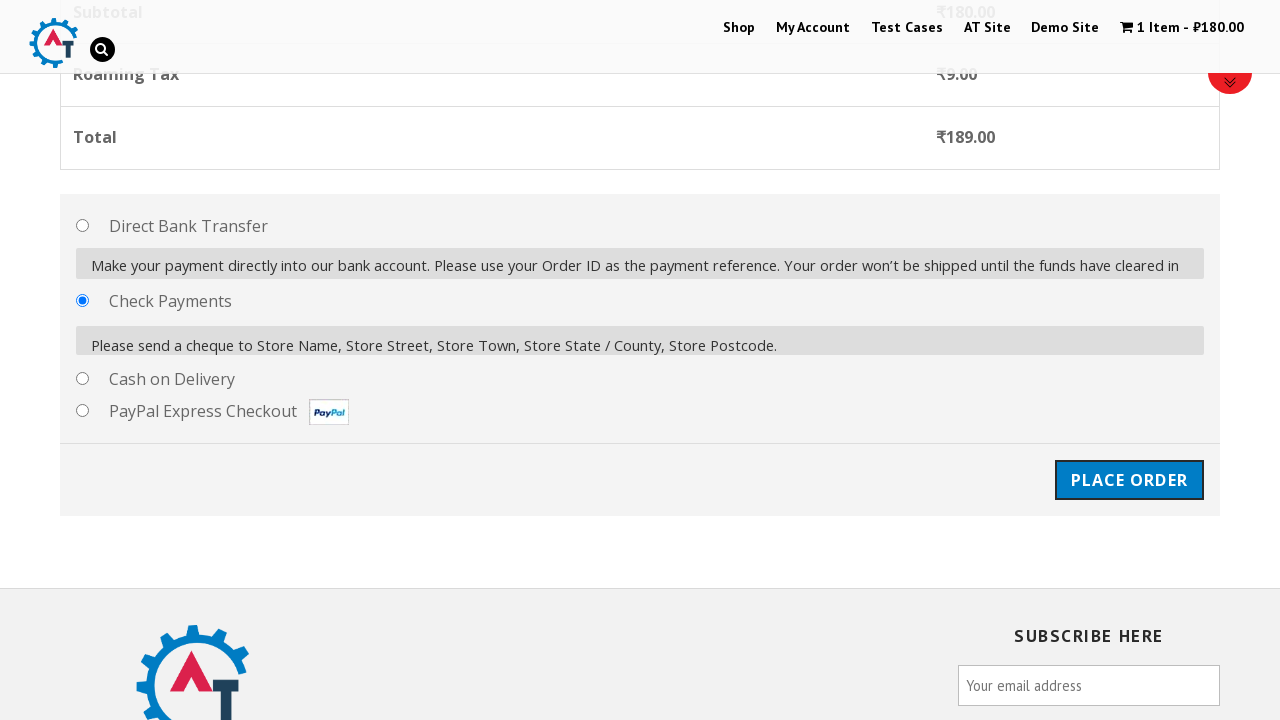

Waited before clicking place order button
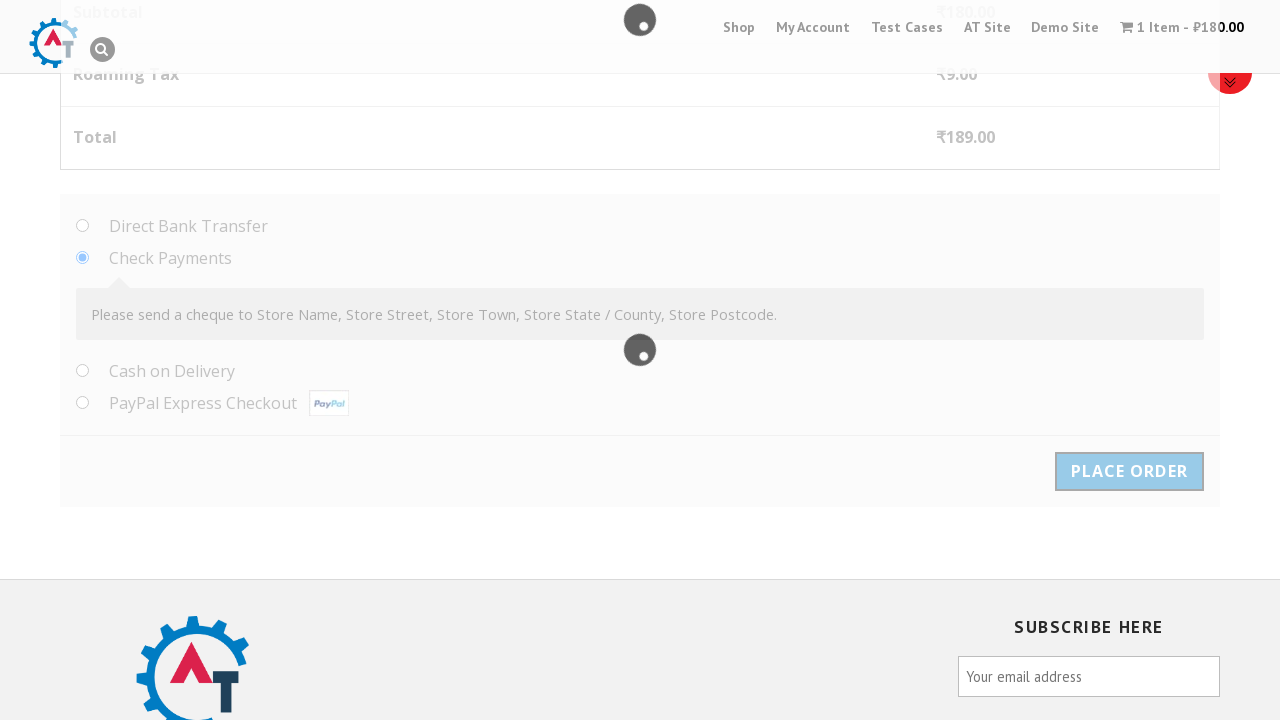

Clicked Place Order button at (1129, 471) on .place-order .button
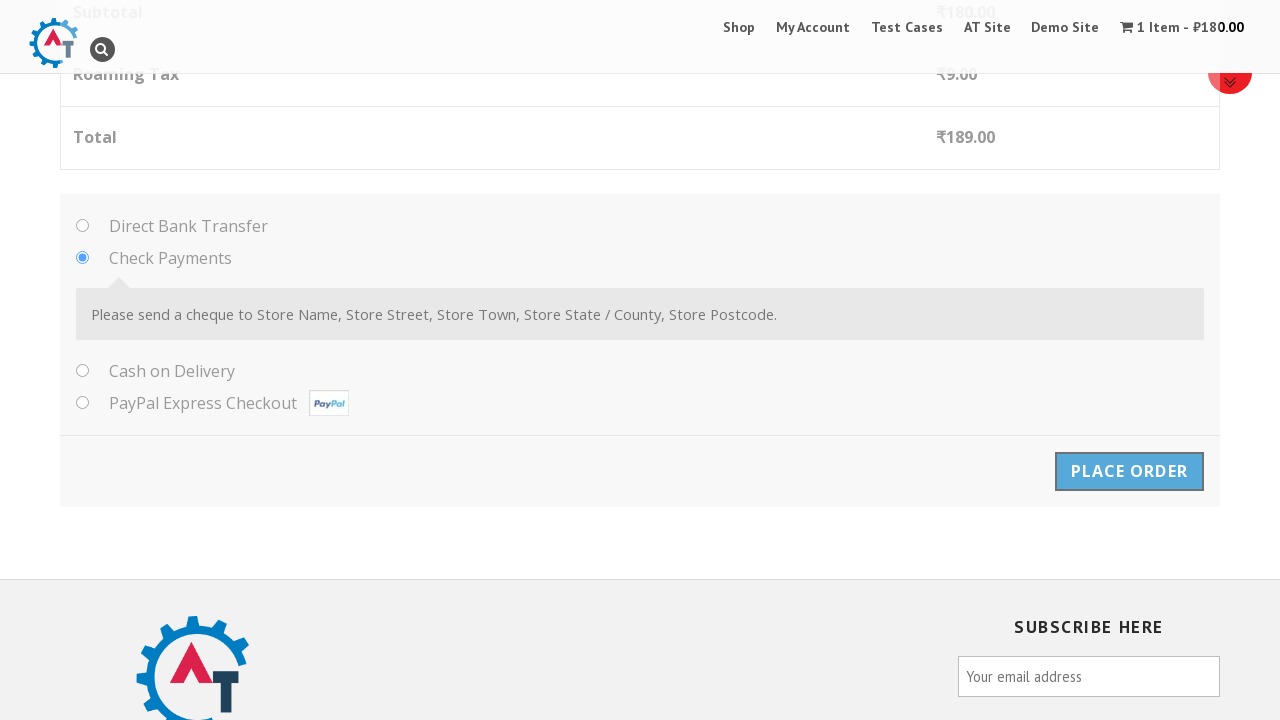

Order confirmation page displayed successfully
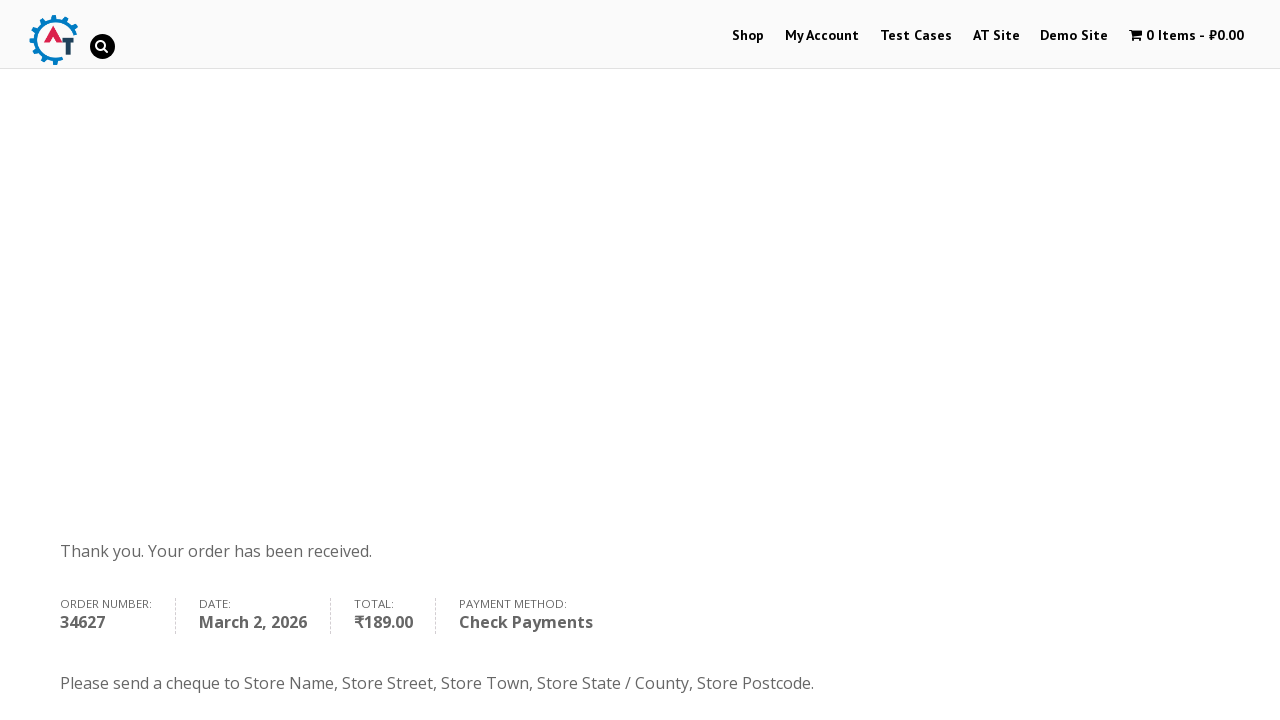

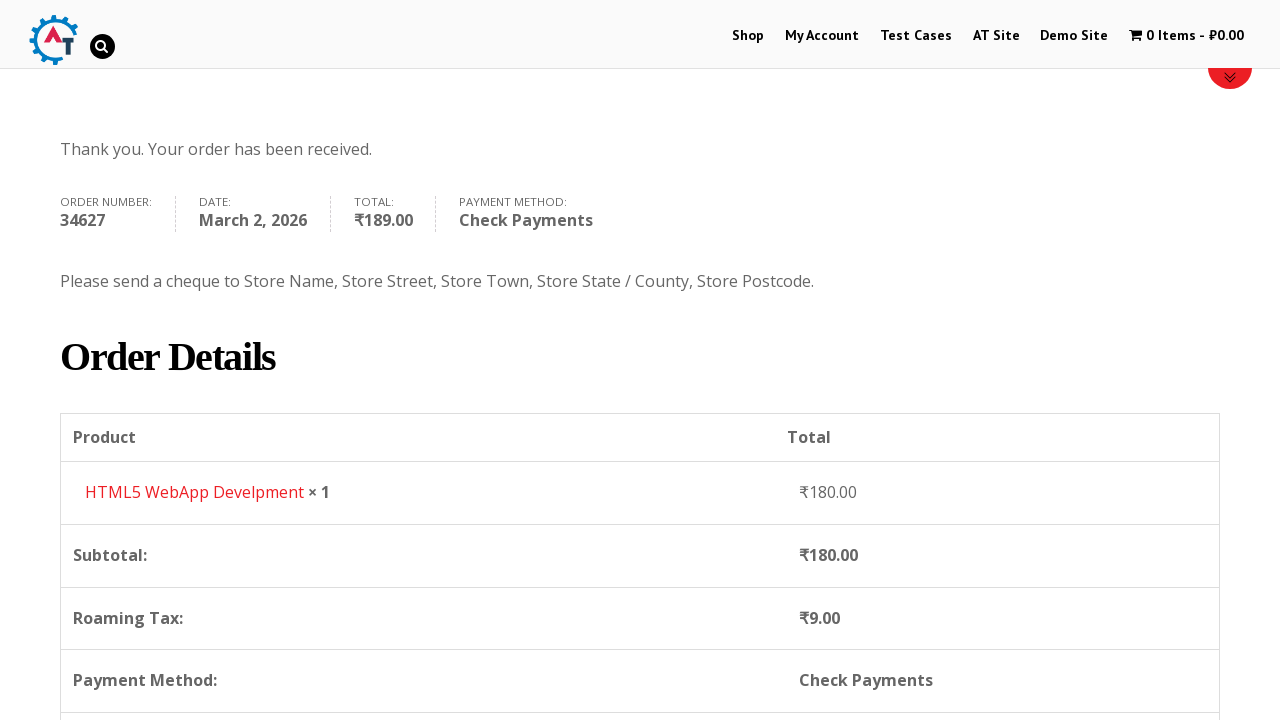